Tests the registration page by checking if the first name field is displayed and filling it with a name value

Starting URL: https://grotechminds.com/registration/

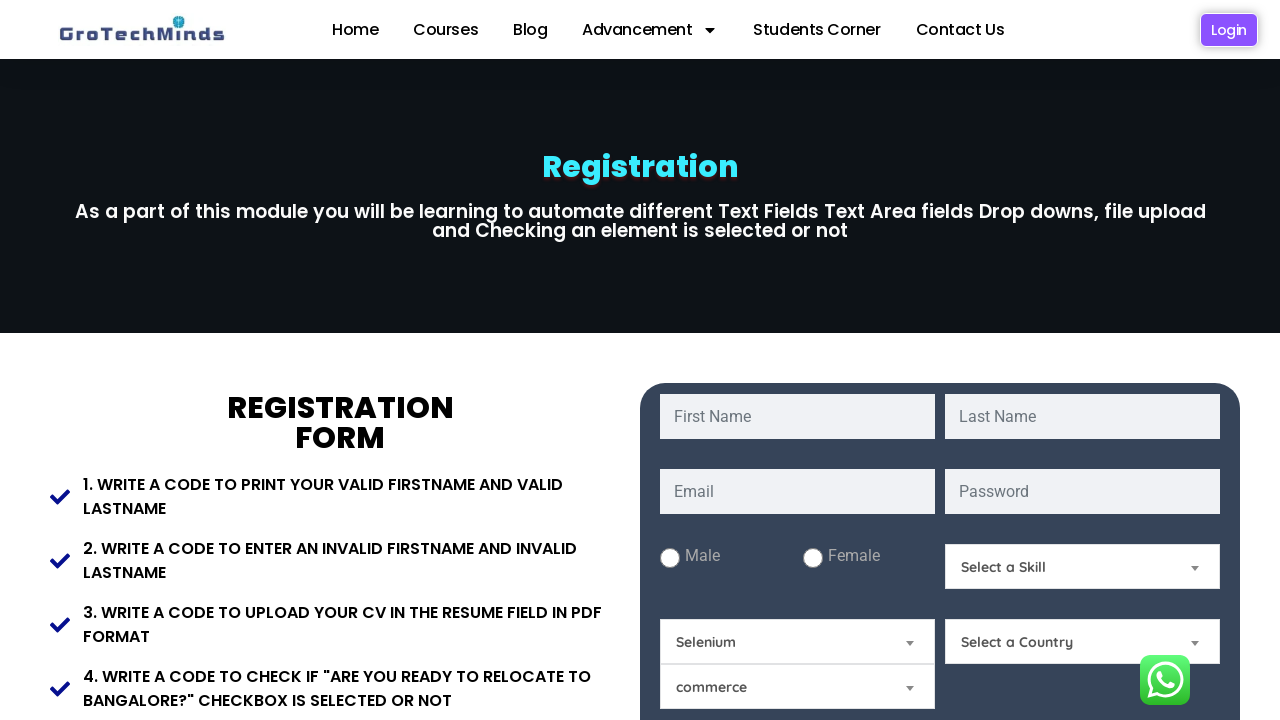

Navigated to registration page
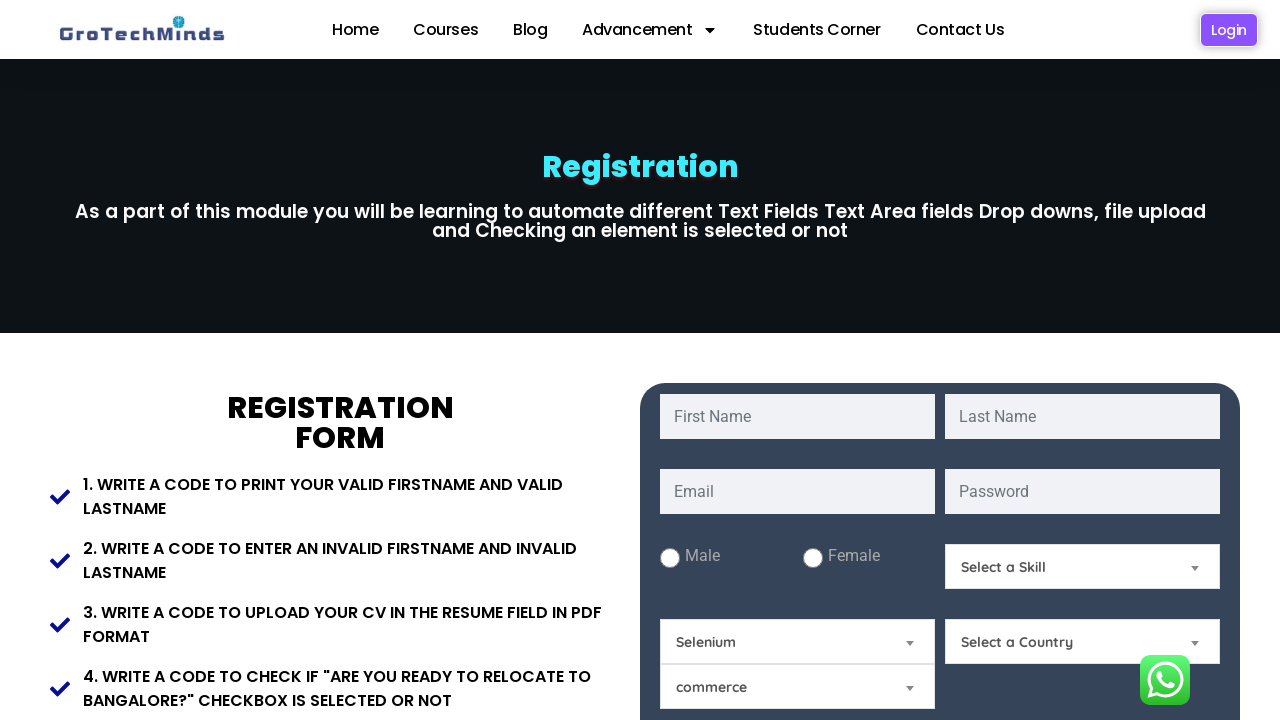

Located first name input field
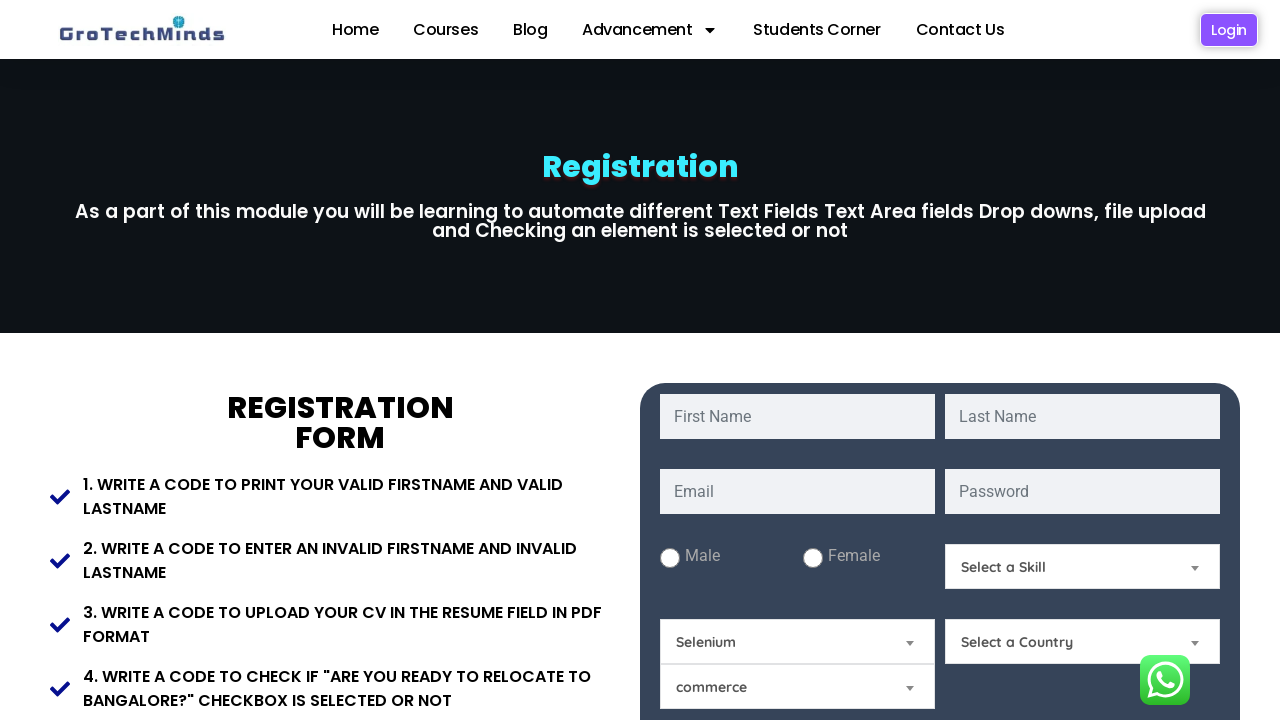

First name field is displayed
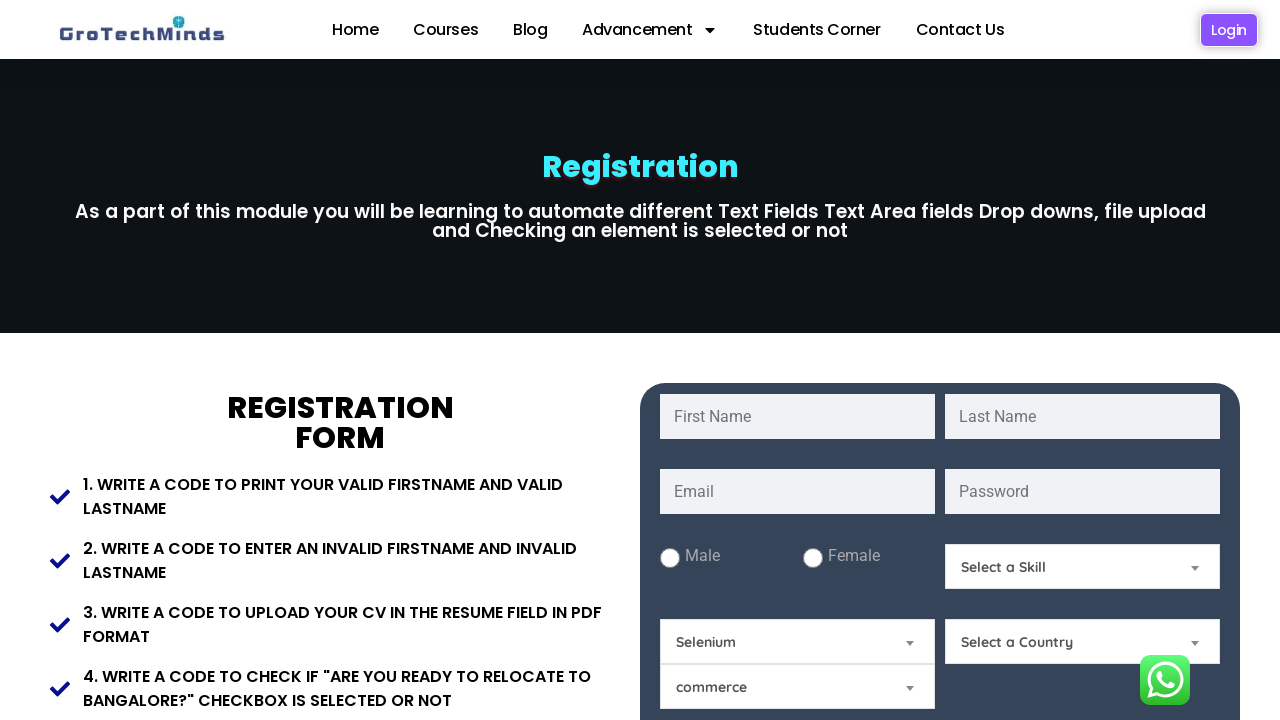

Filled first name field with 'yashwanth' on input#fname
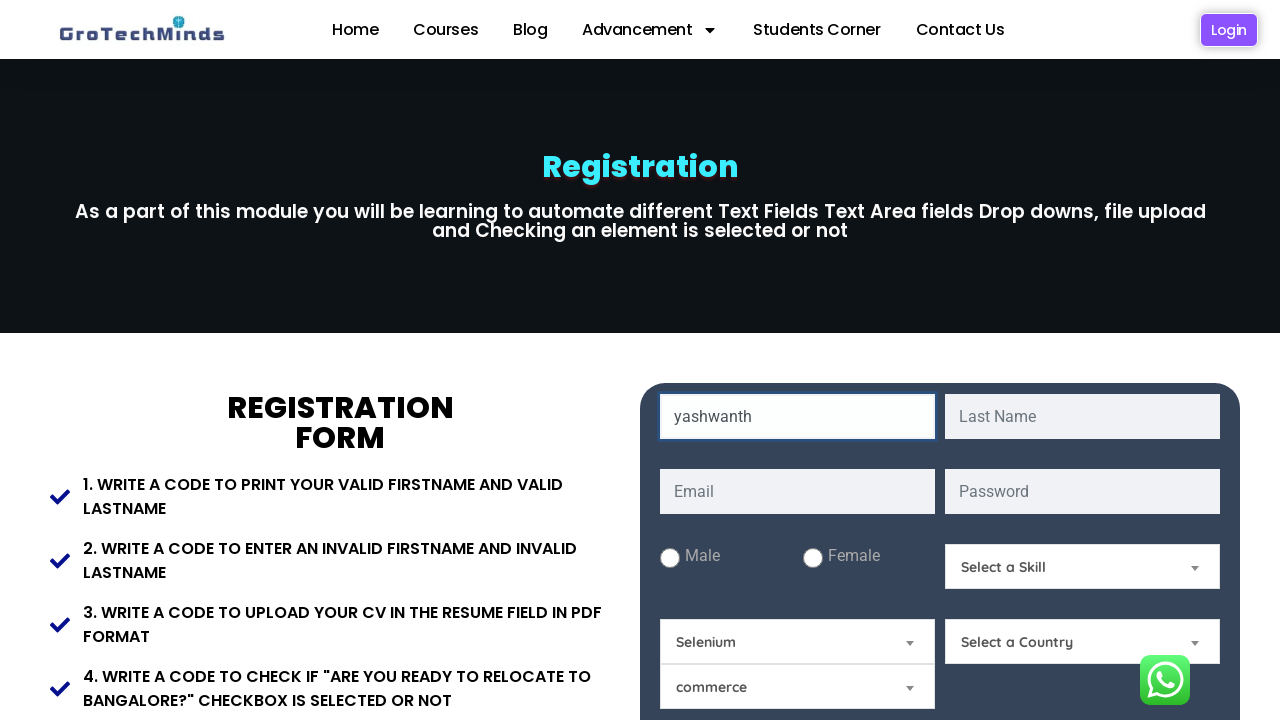

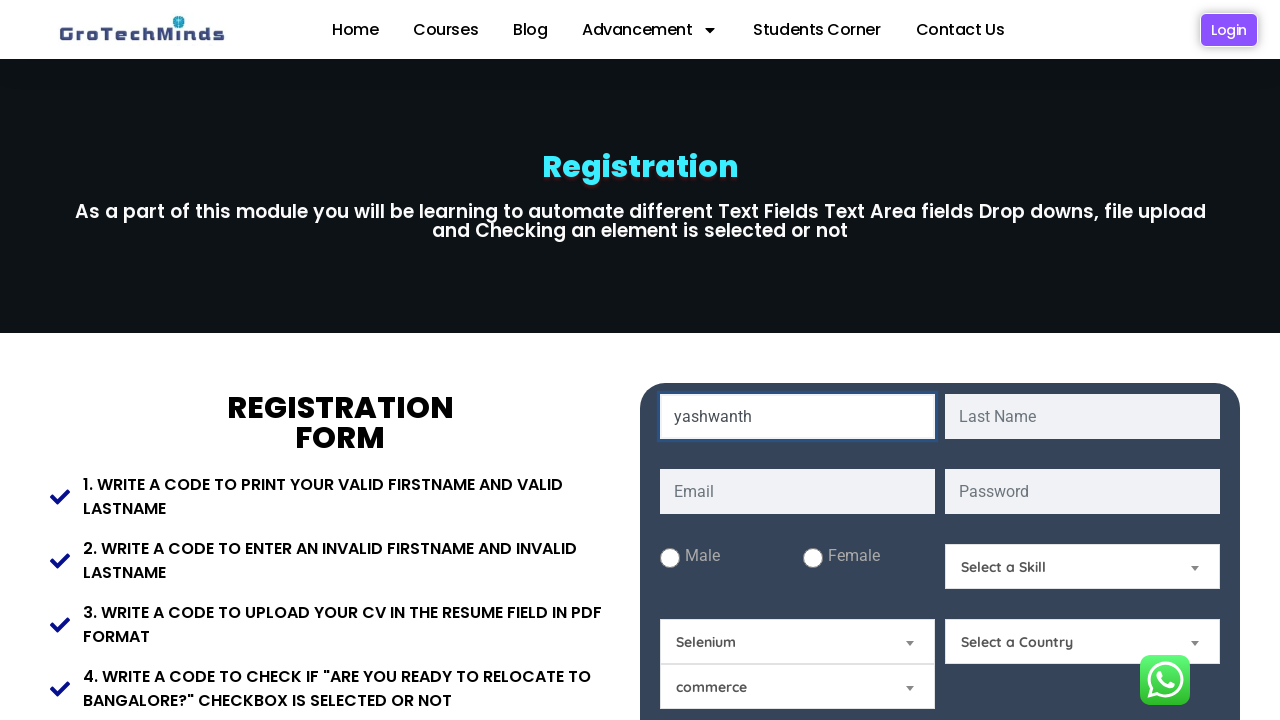